Tests deselecting options in a multi-select dropdown, then reselecting different options and submitting

Starting URL: http://www.w3schools.com/tags/tryit.asp?filename=tryhtml_select_multiple

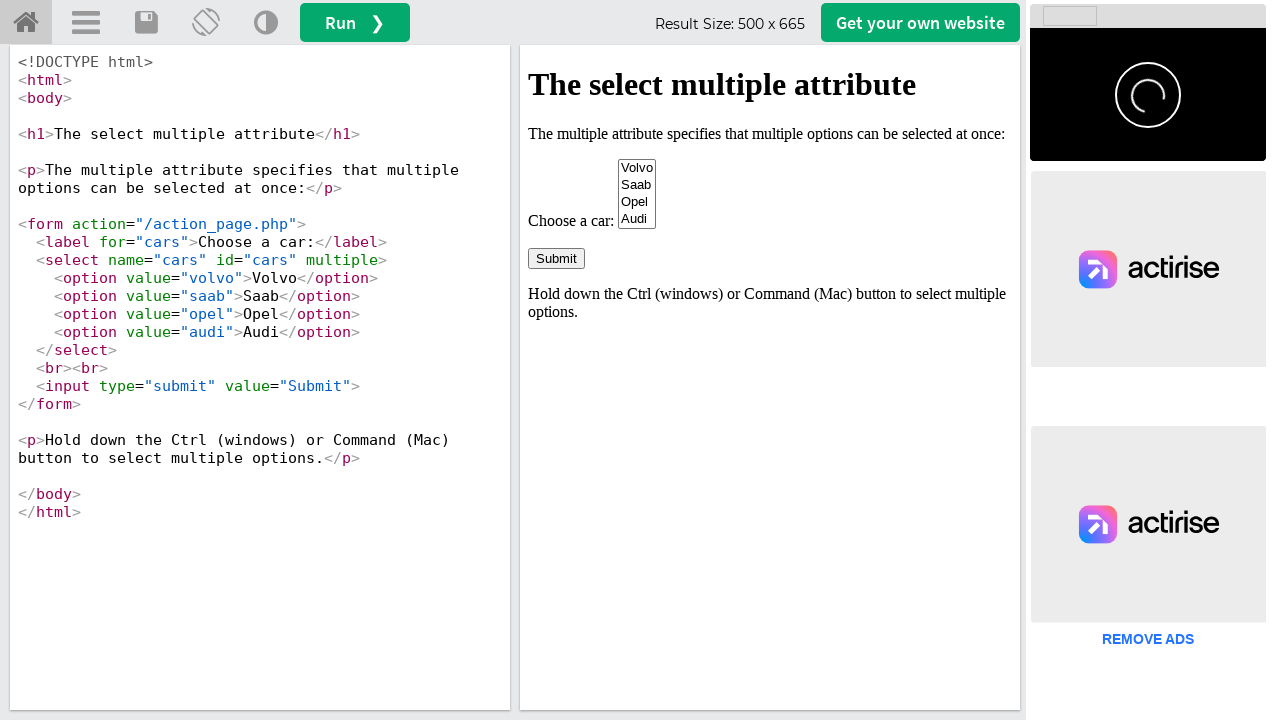

Located iframe with ID 'iframeResult'
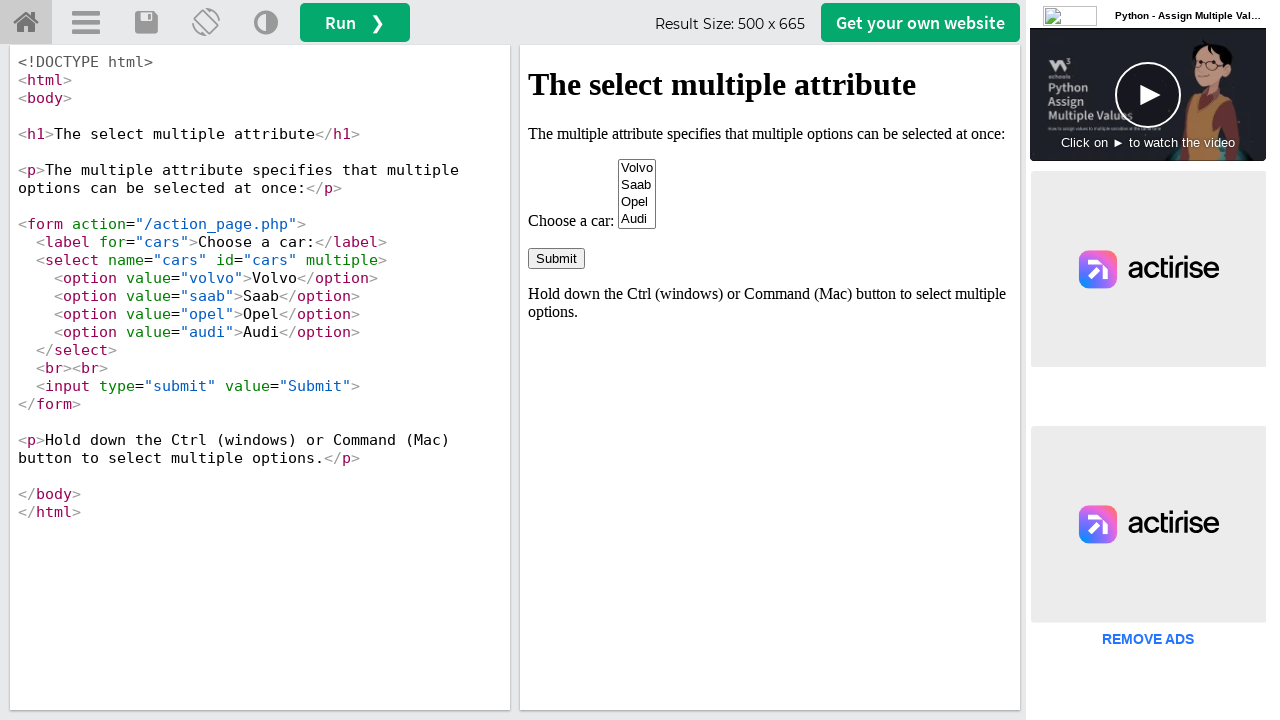

Selected 'Opel' and 'Audi' options in multi-select dropdown on #iframeResult >> internal:control=enter-frame >> select[name='cars']
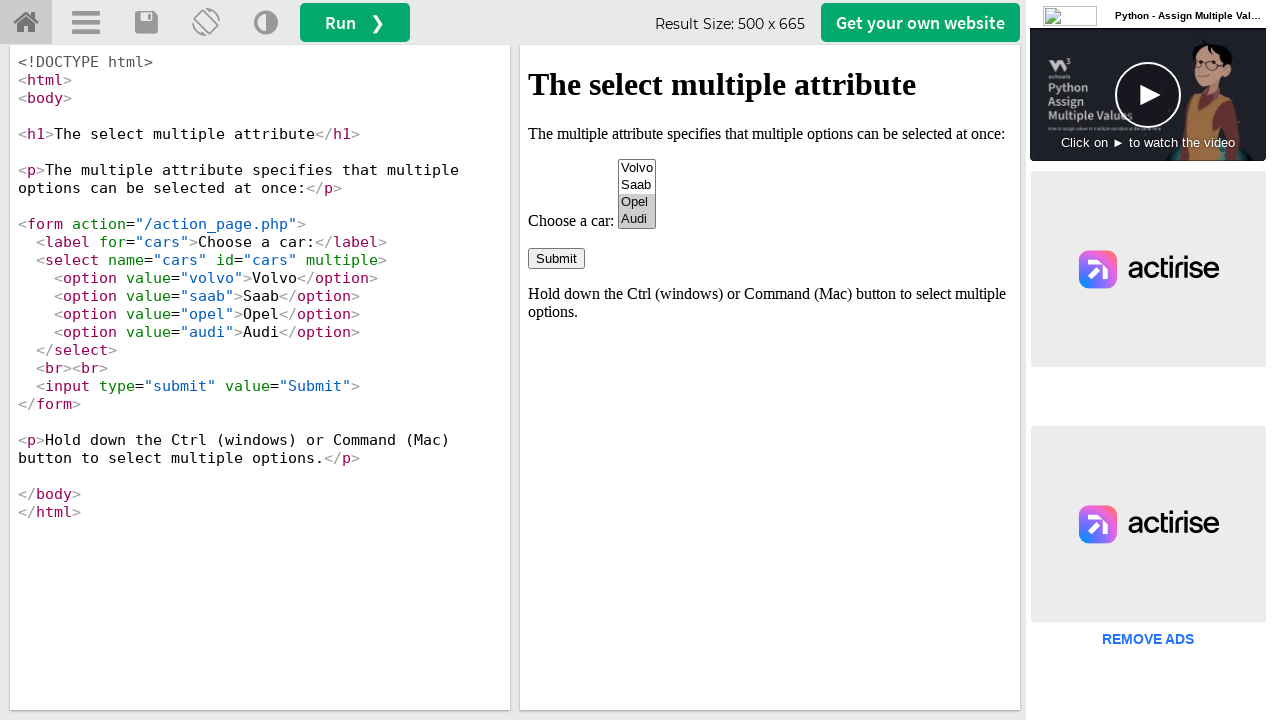

Deselected all options in the multi-select dropdown
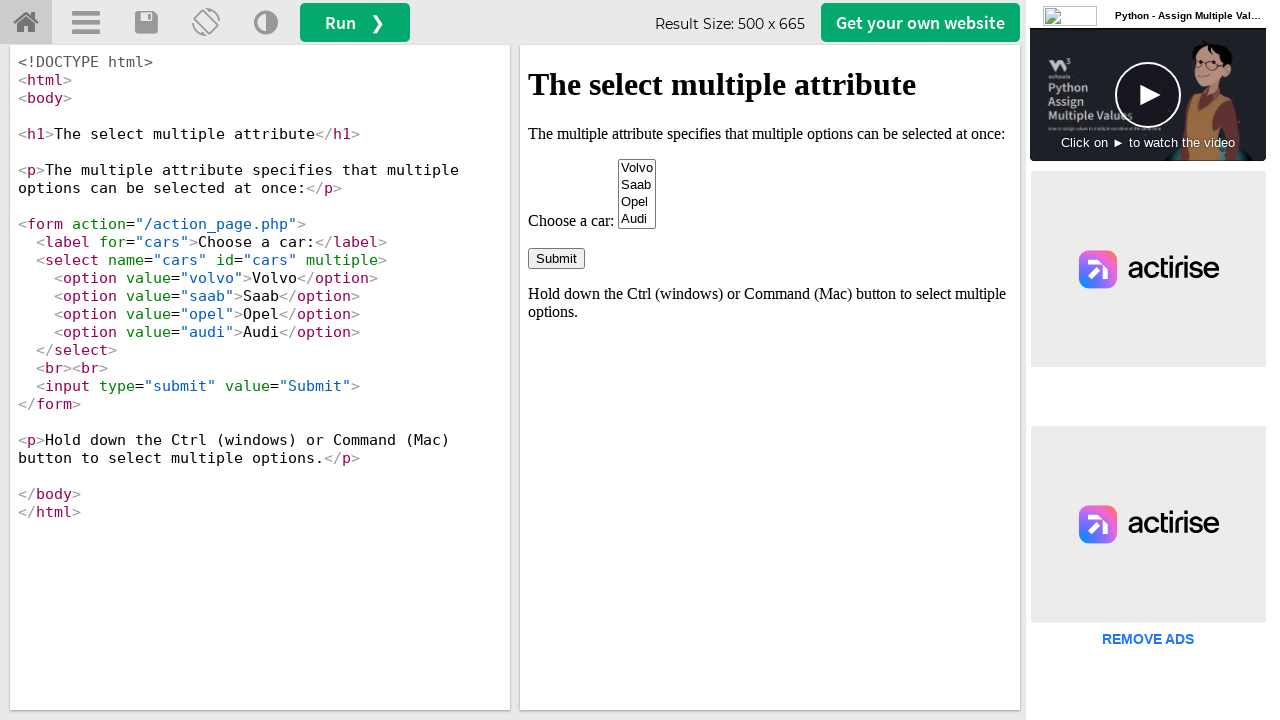

Selected 'Volvo' and 'Audi' options in multi-select dropdown on #iframeResult >> internal:control=enter-frame >> select[name='cars']
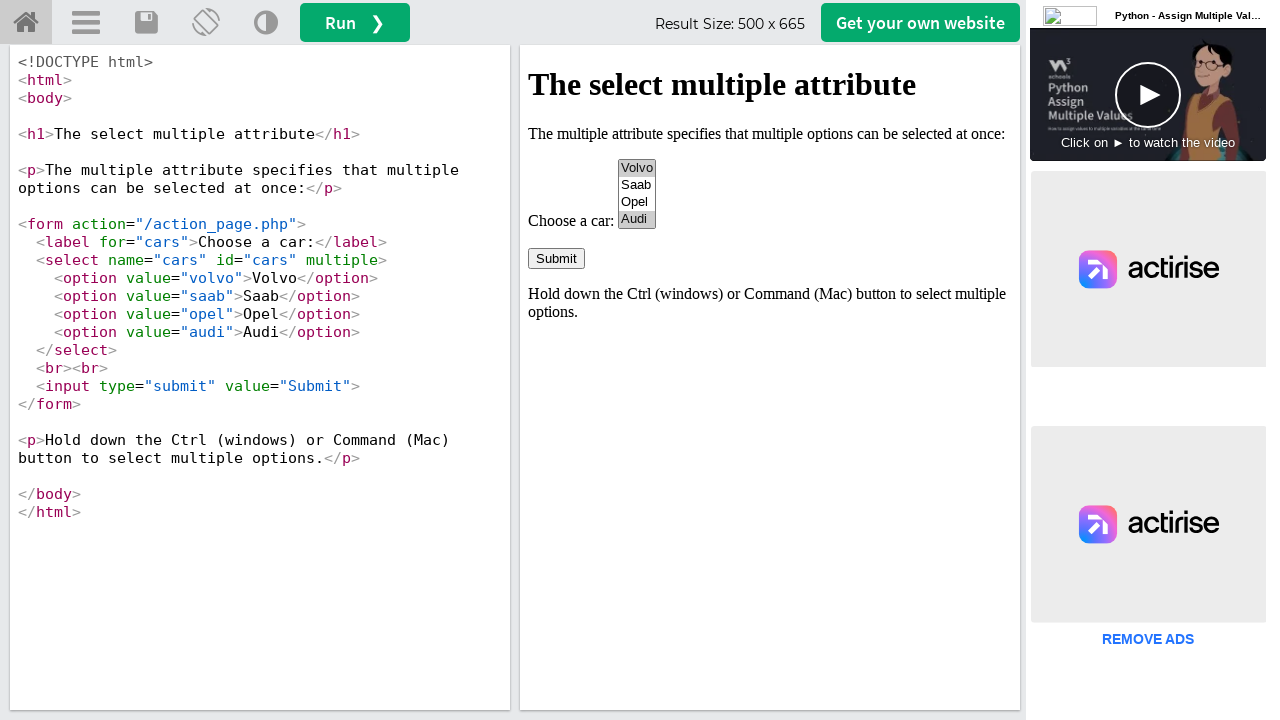

Clicked submit button to submit form with selected options at (556, 258) on #iframeResult >> internal:control=enter-frame >> input[type='submit']
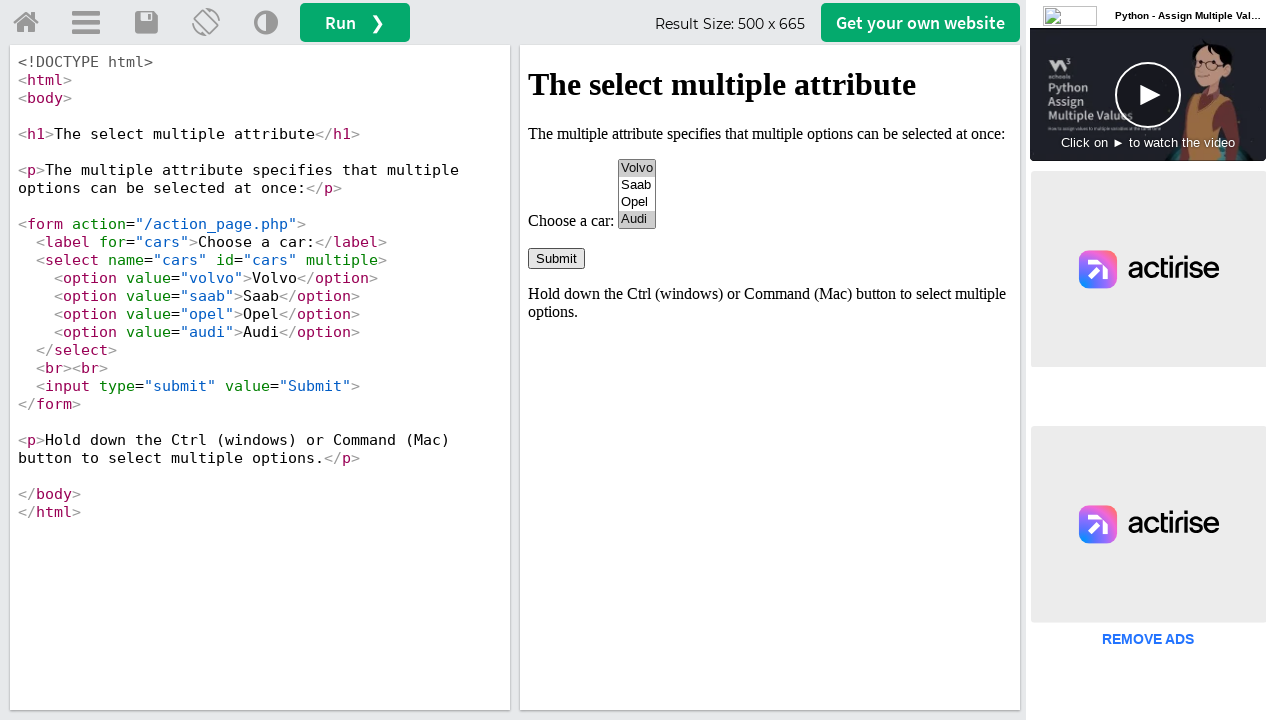

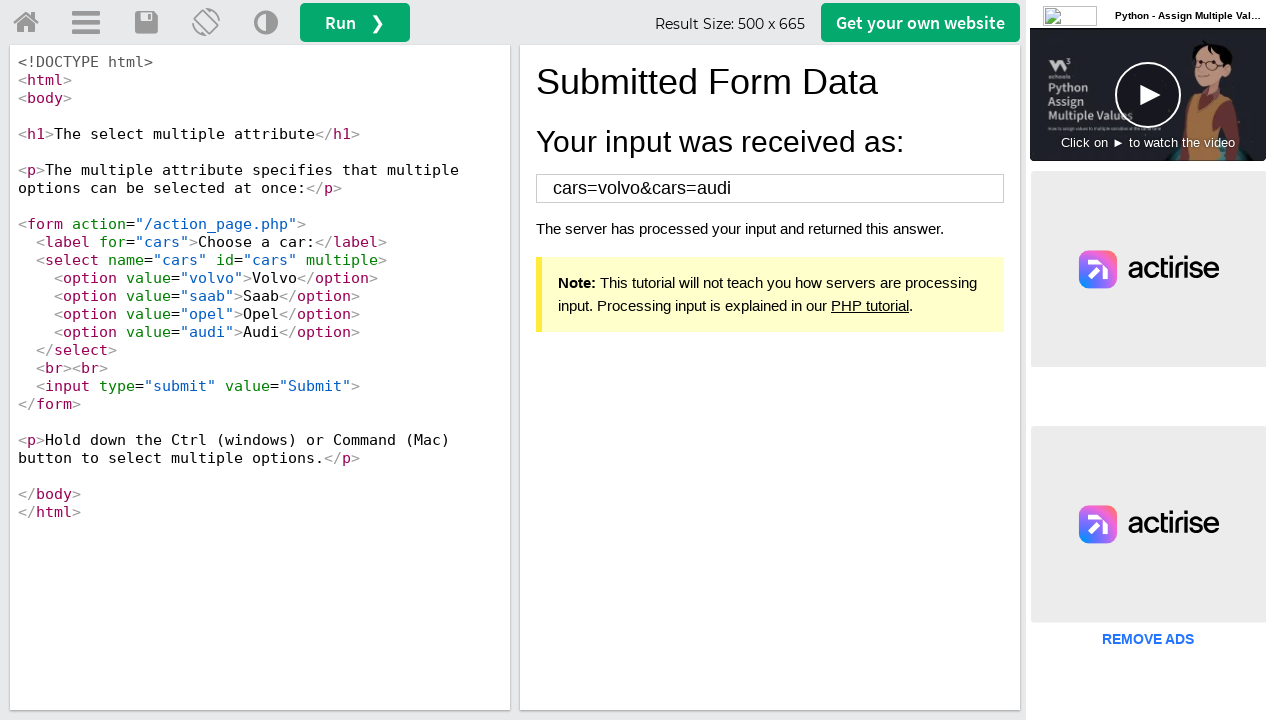